Tests skill builder interface by selecting a character class and clicking on a skill to verify the level counter

Starting URL: https://bdocodex.com/ru/skillbuilder/

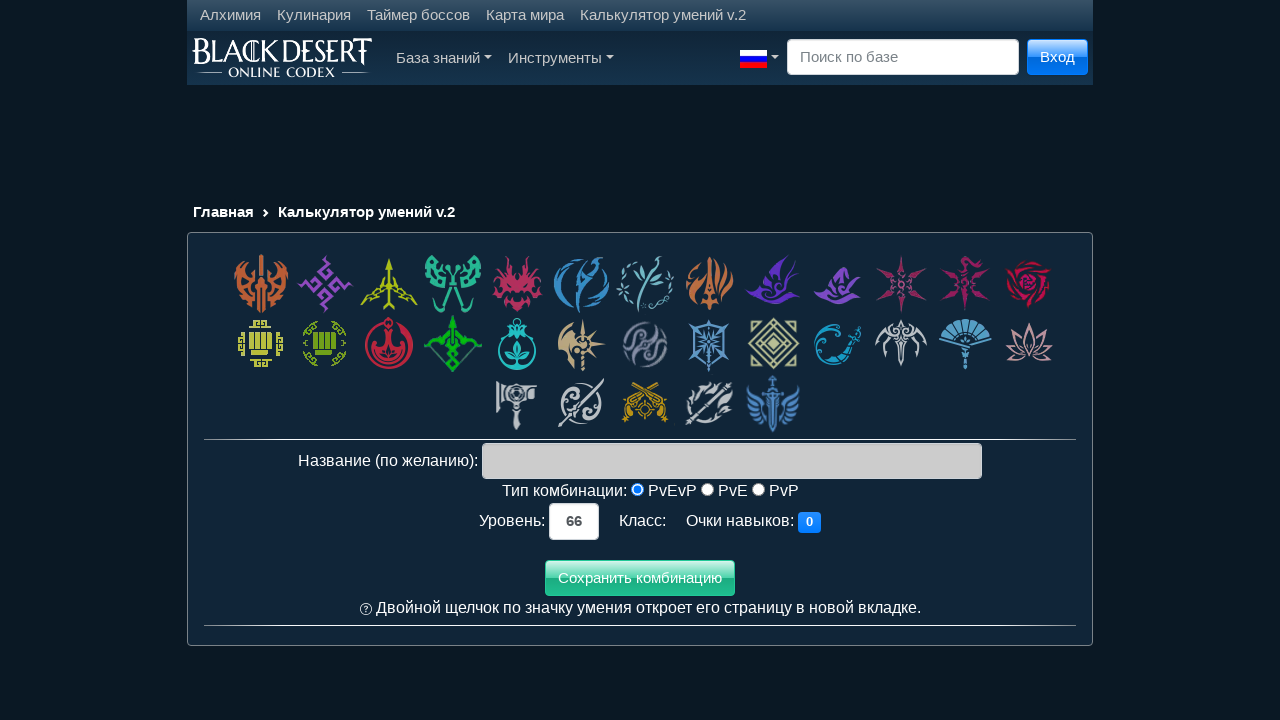

Waited for character class cells to load on skill builder interface
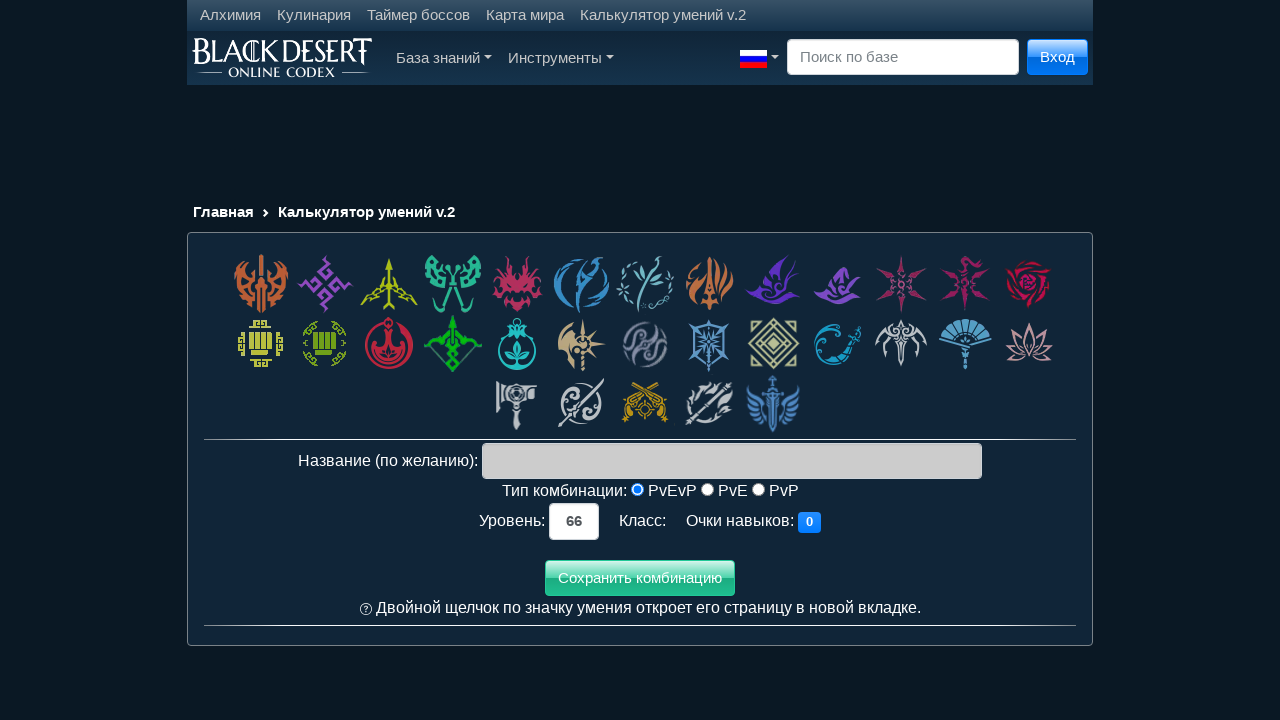

Selected Warrior character class at (261, 284) on div.class_cell:first-child > *
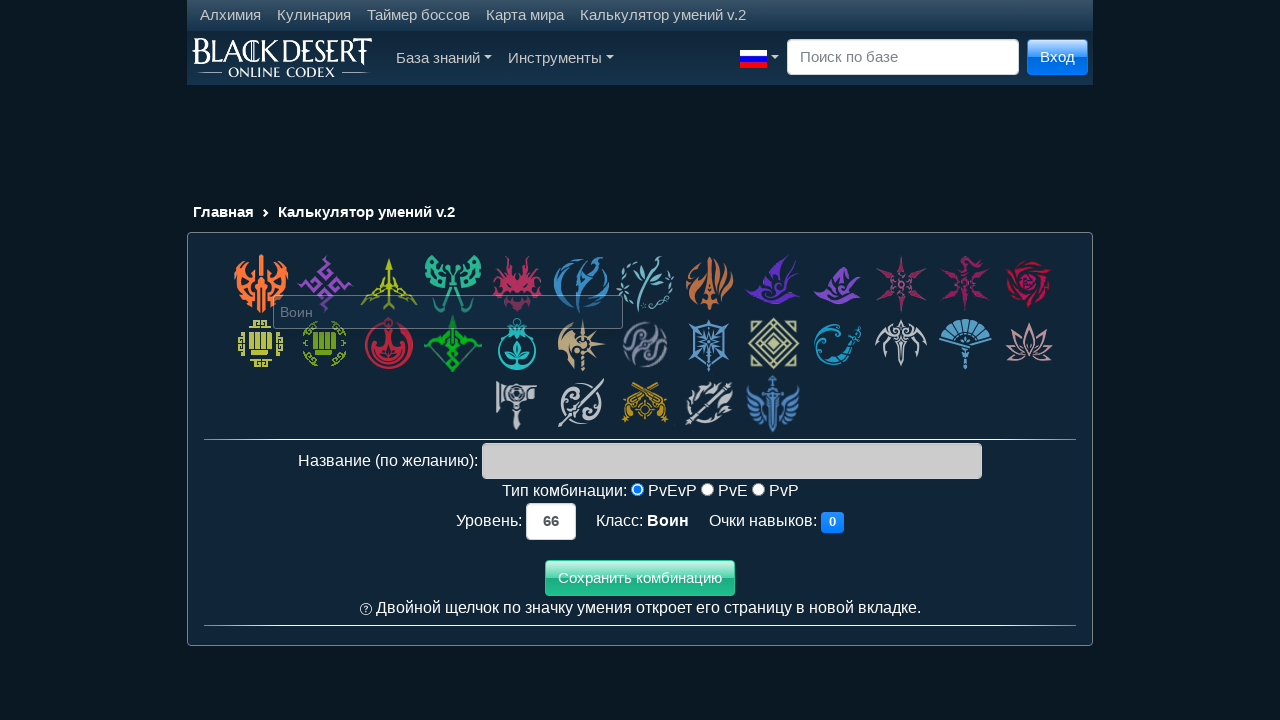

Waited for skills to load after class selection
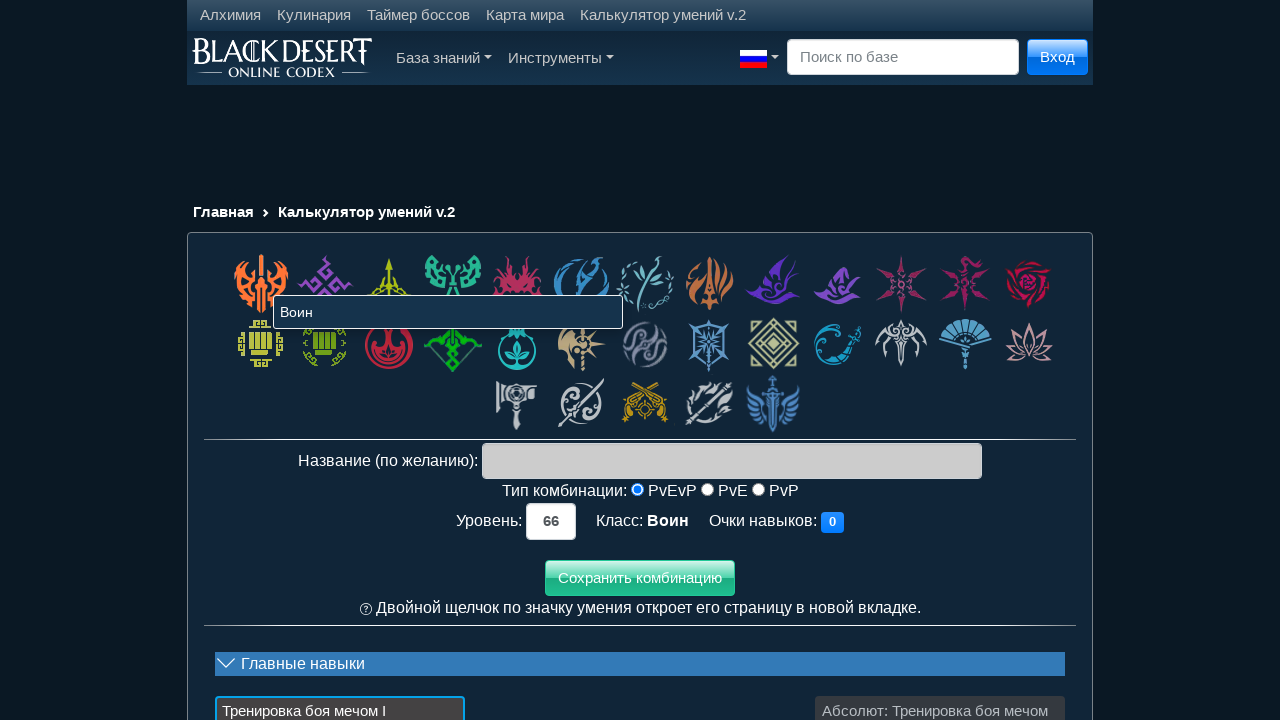

Clicked on skill (data-gid='618') at (940, 680) on div[data-gid='618']
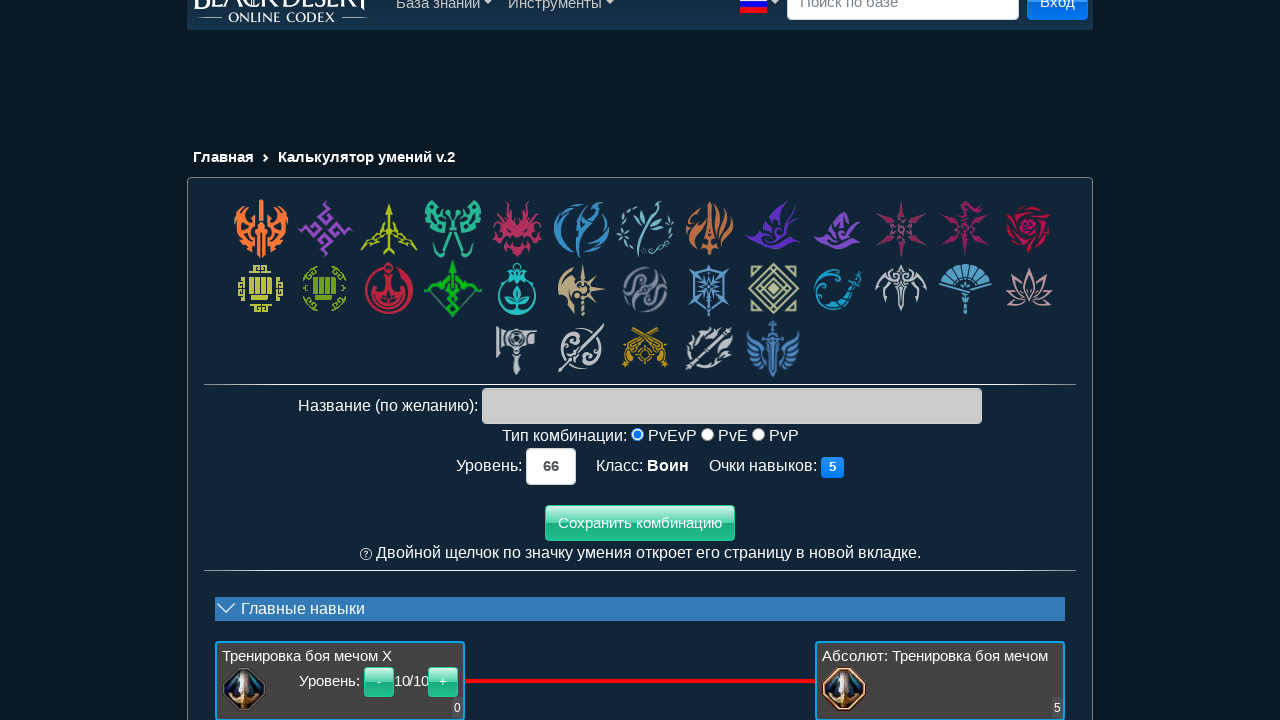

Verified level counter updated after skill selection
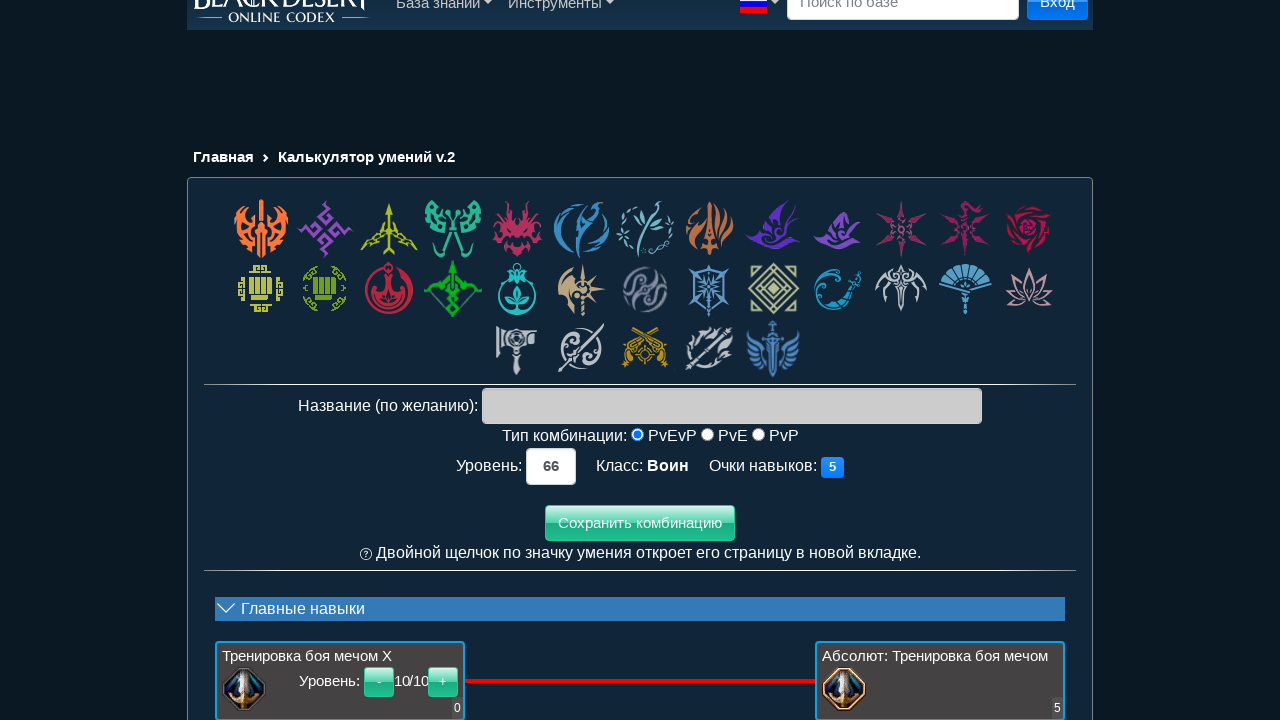

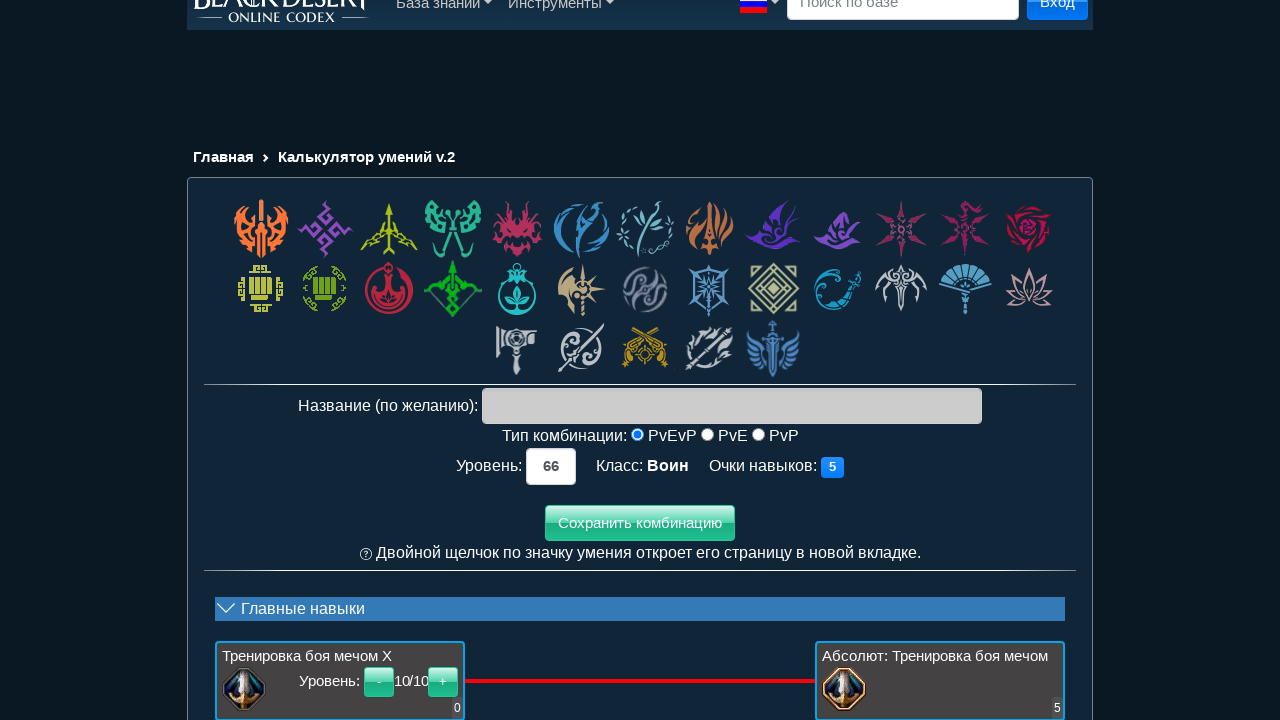